Tests file upload functionality on ilovepdf.com by uploading a Word document to convert to PDF. Creates a temporary test file for the upload.

Starting URL: https://www.ilovepdf.com/word_to_pdf

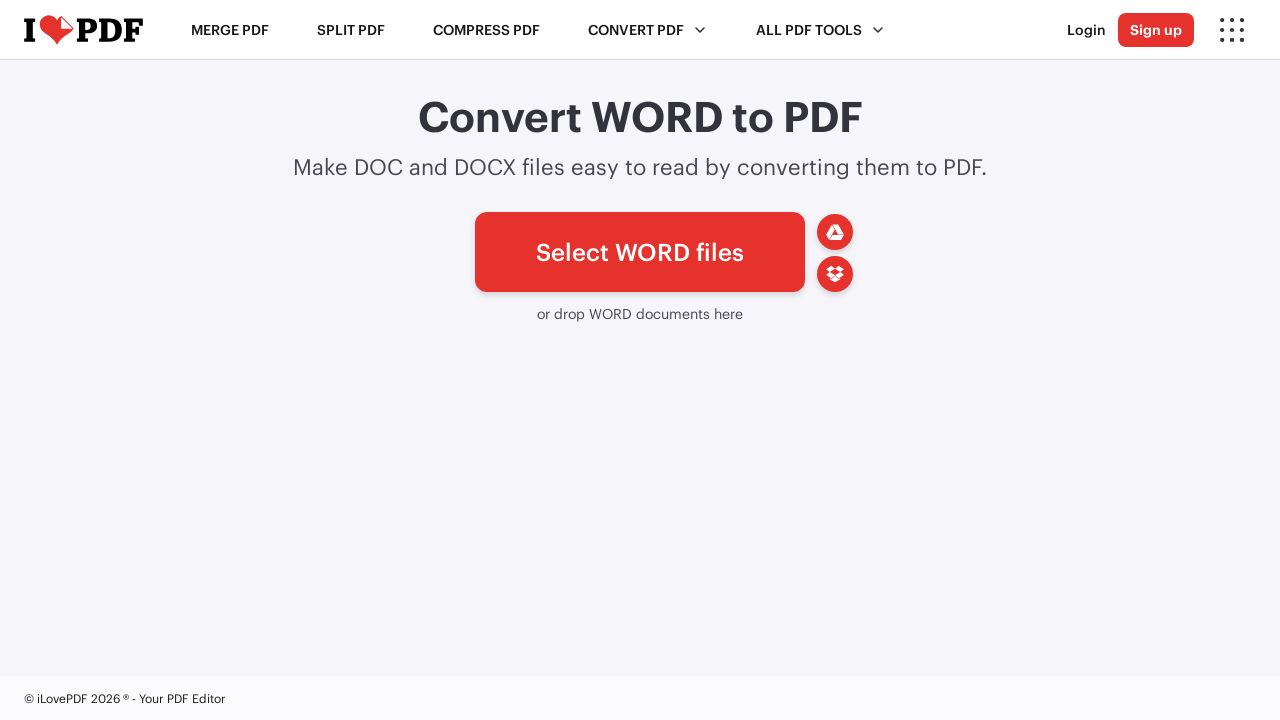

Created temporary test Word document file
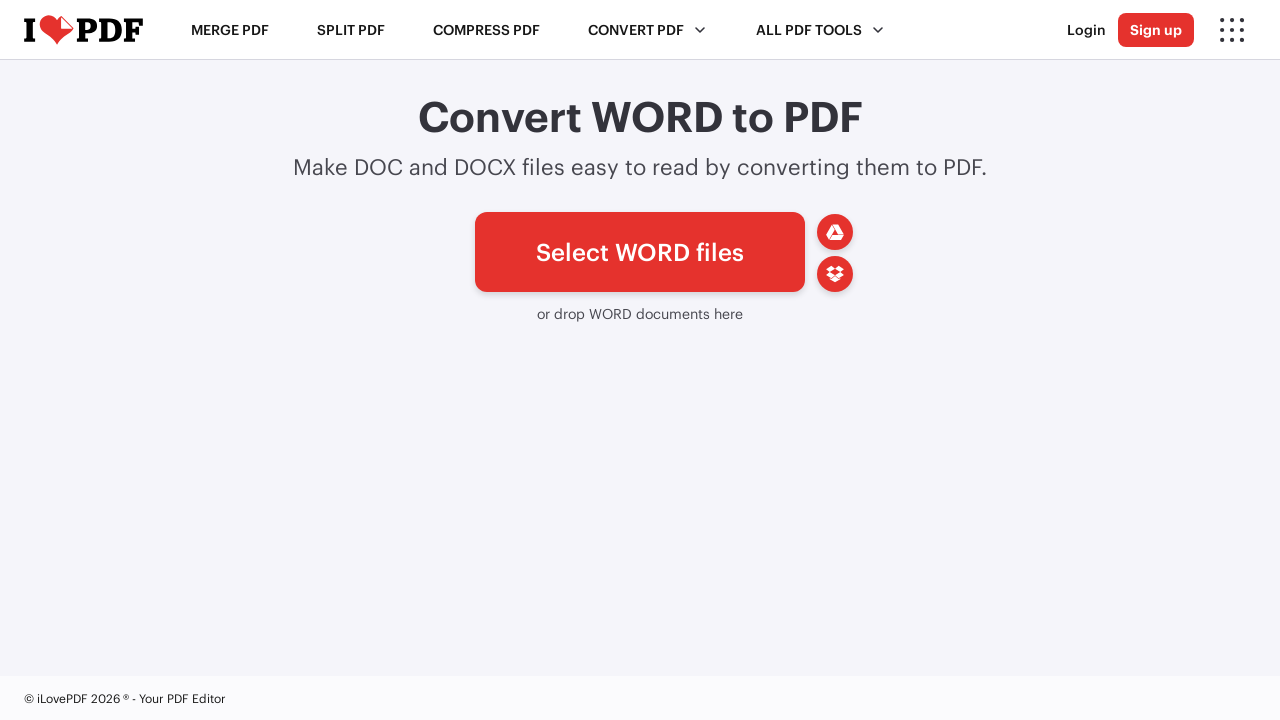

File input element loaded on Word to PDF page
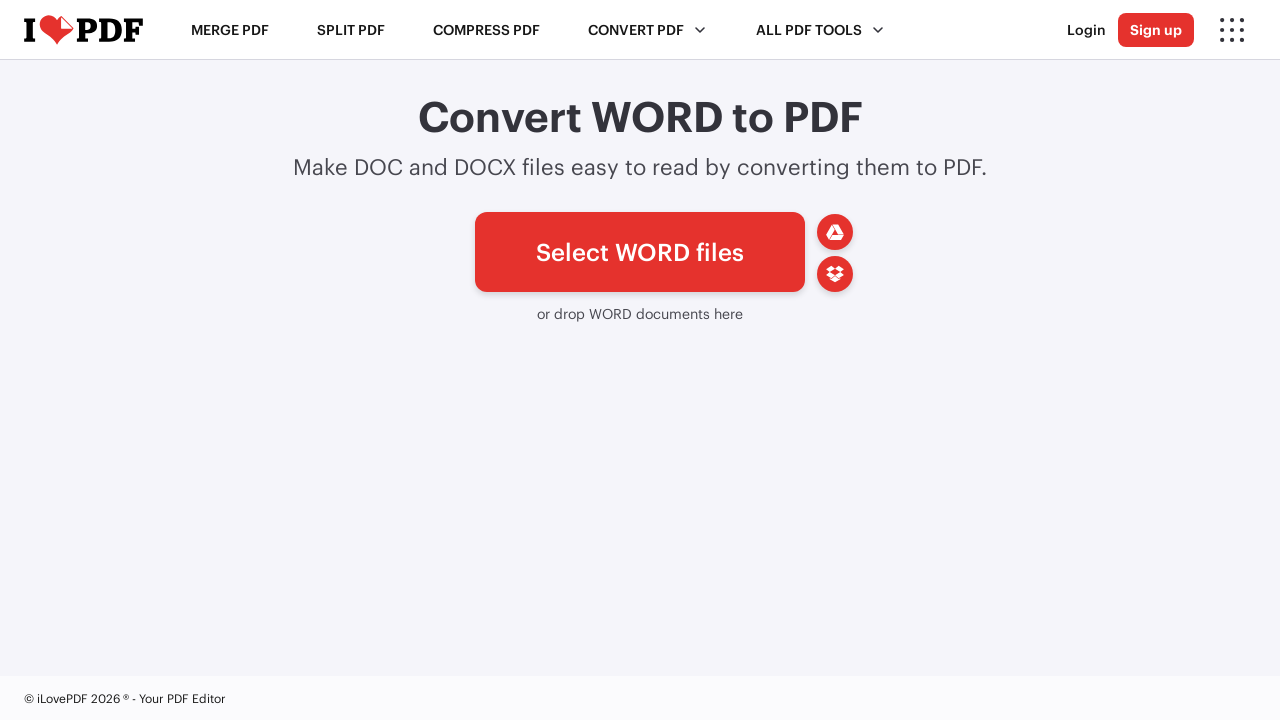

Selected test document for upload
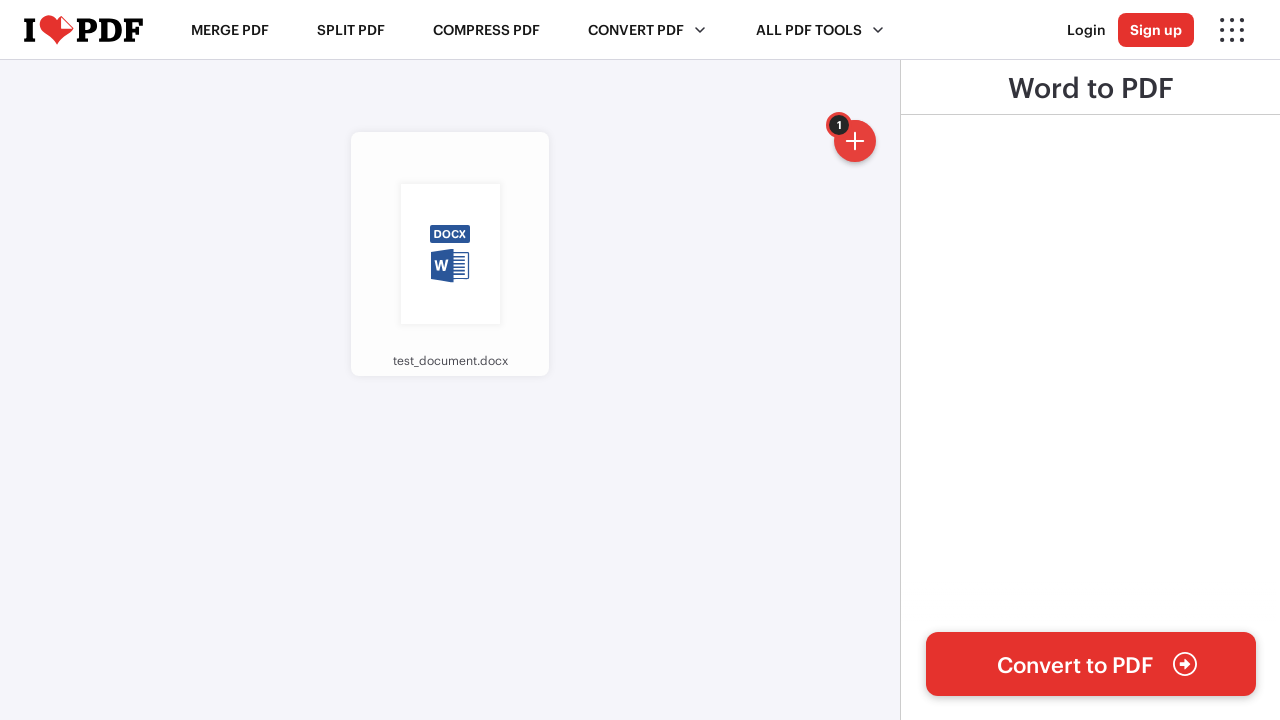

Cleaned up temporary test file
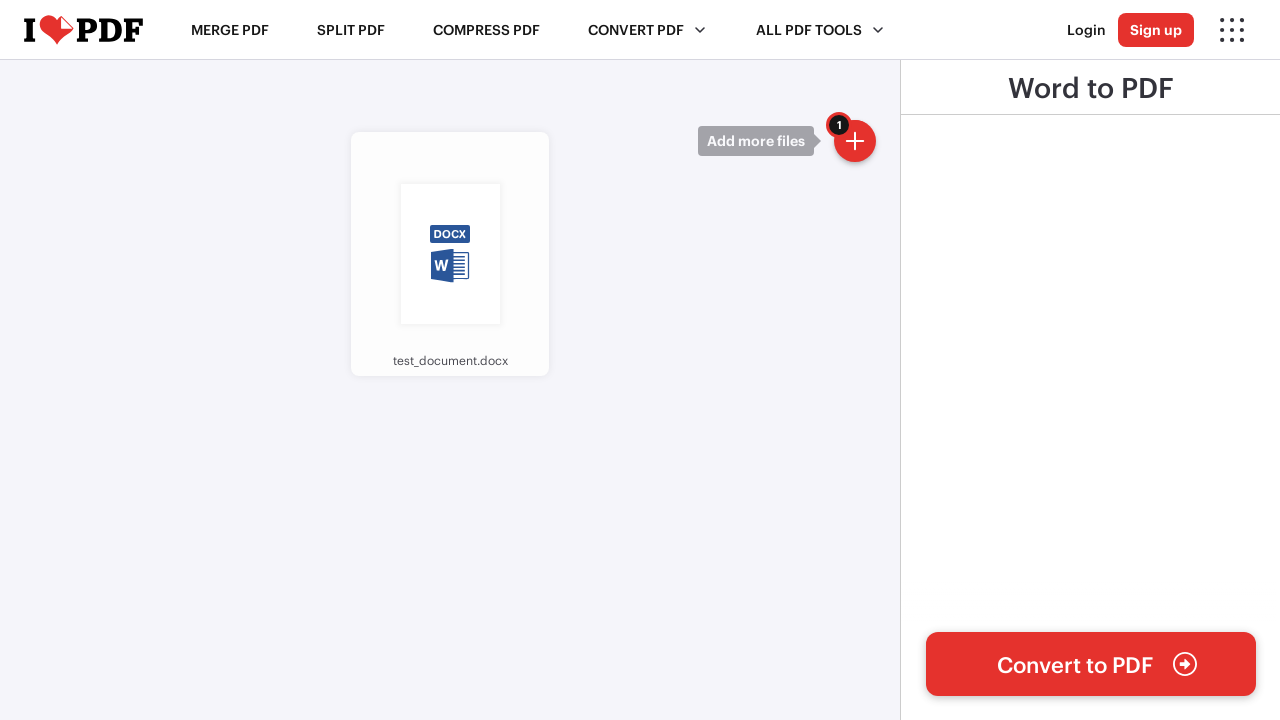

Cleaned up temporary directory
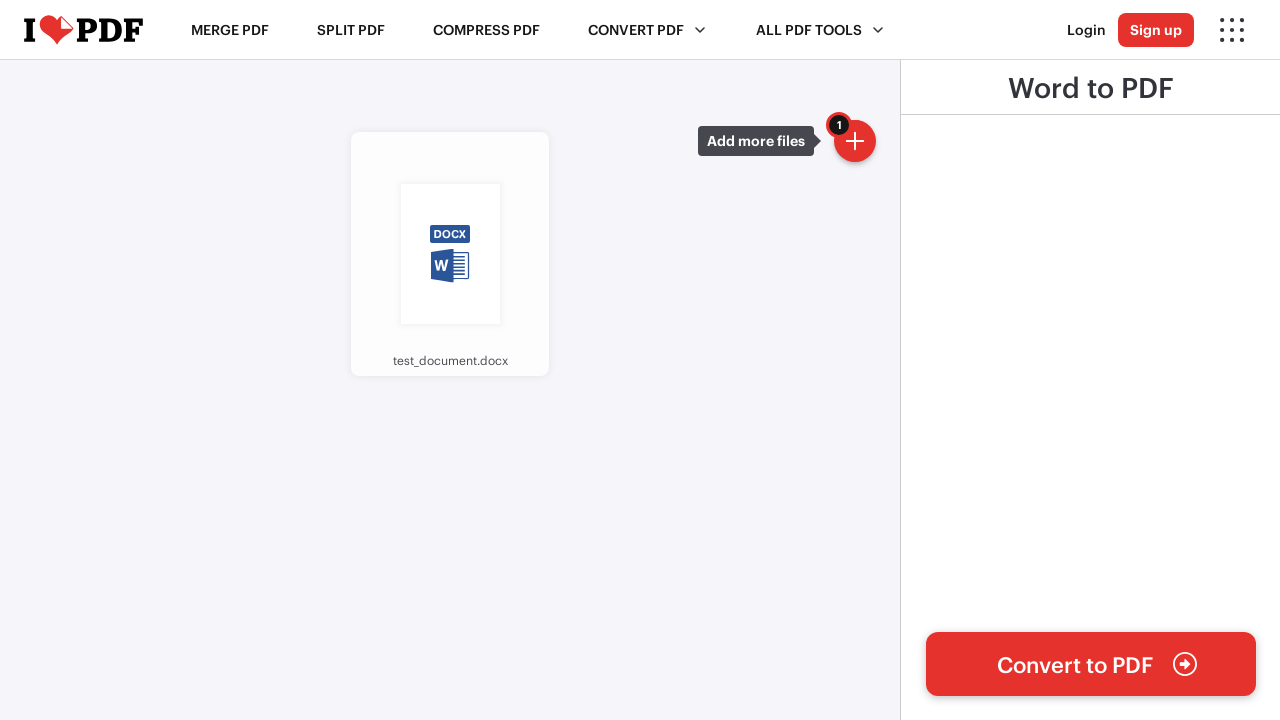

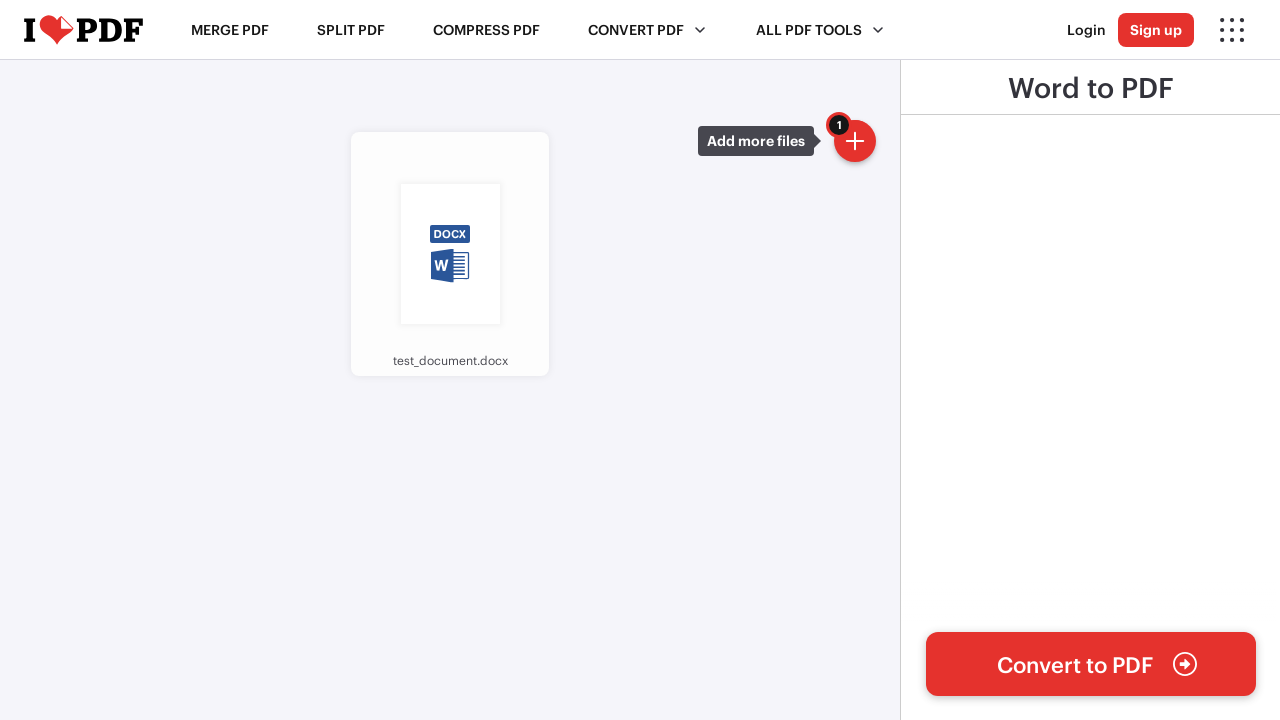